Tests navigation to the API documentation section by clicking the API link in the navbar

Starting URL: https://playwright.dev/python/

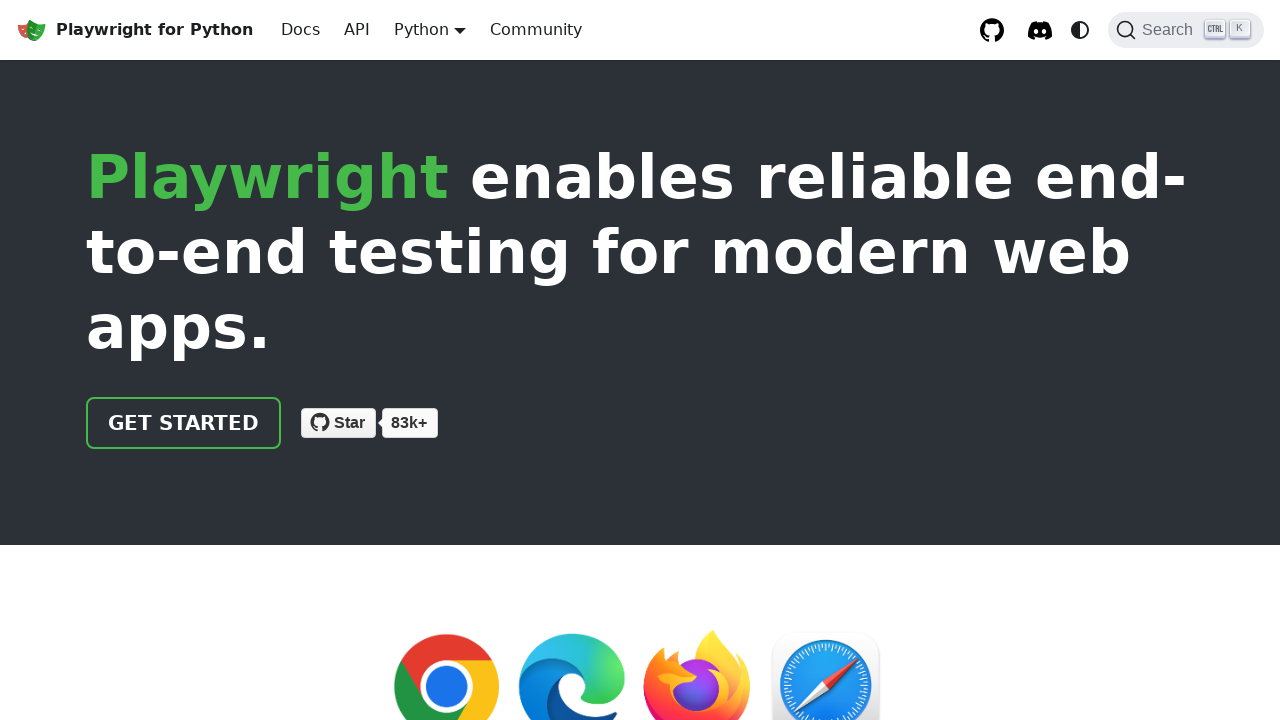

Clicked API link in the navbar at (357, 30) on [class="navbar__item navbar__link"] >> internal:has-text="API"i
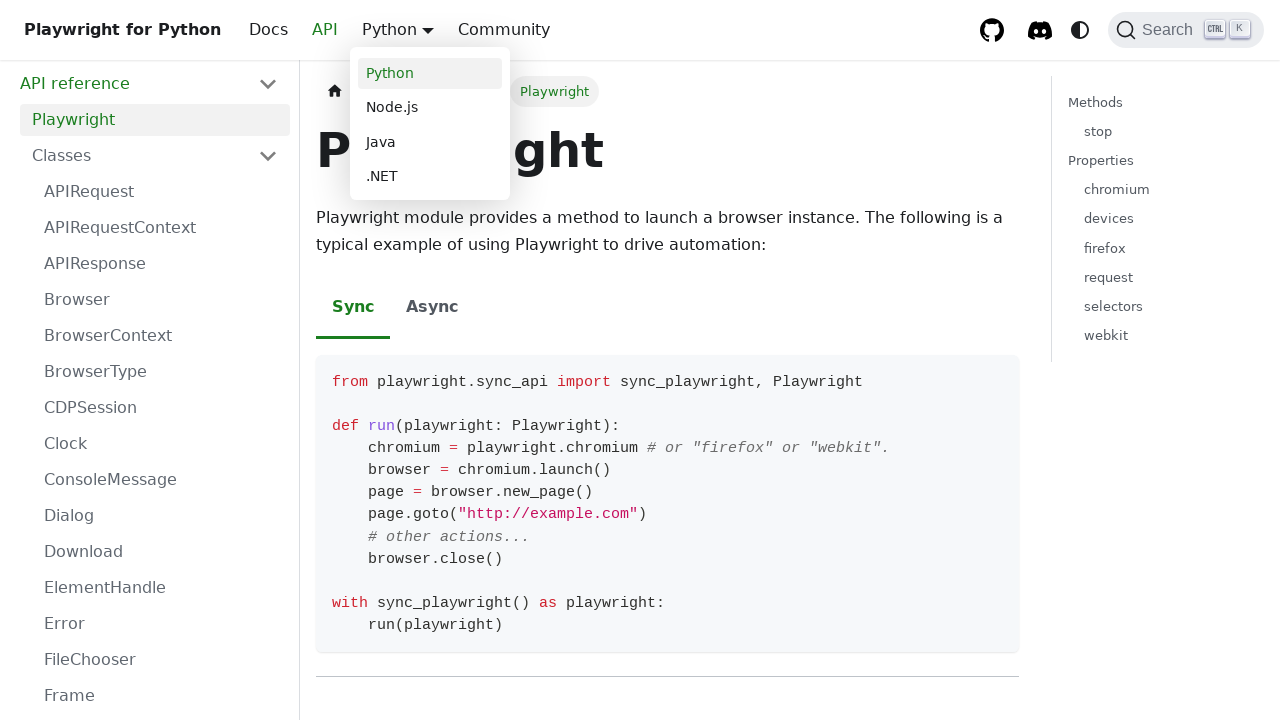

API documentation page loaded and network idle
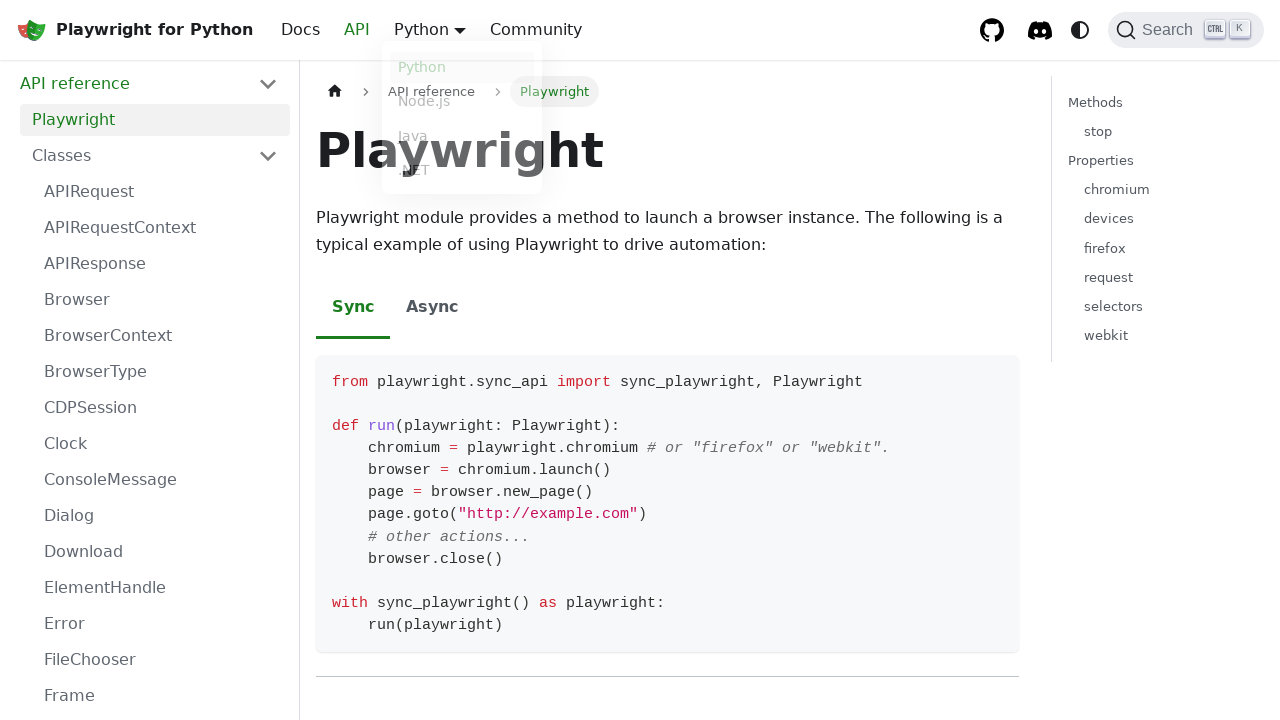

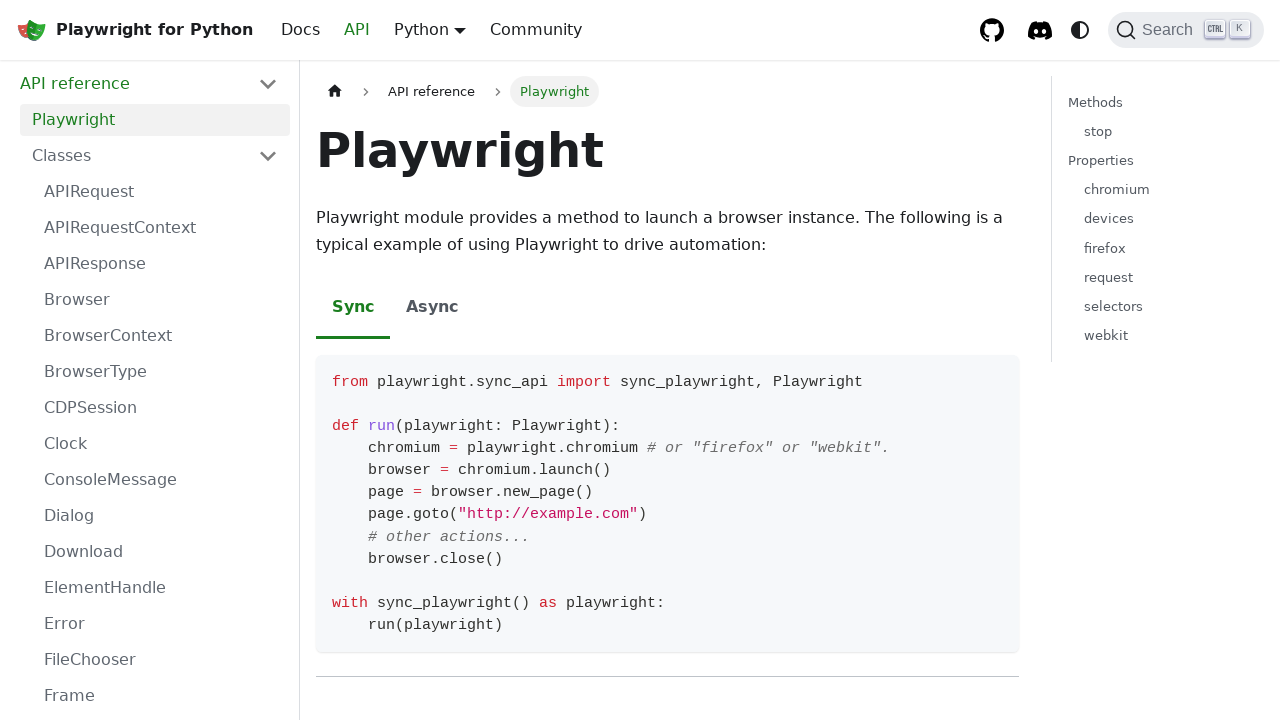